Tests that clicking Clear completed removes all completed items from the list

Starting URL: https://demo.playwright.dev/todomvc

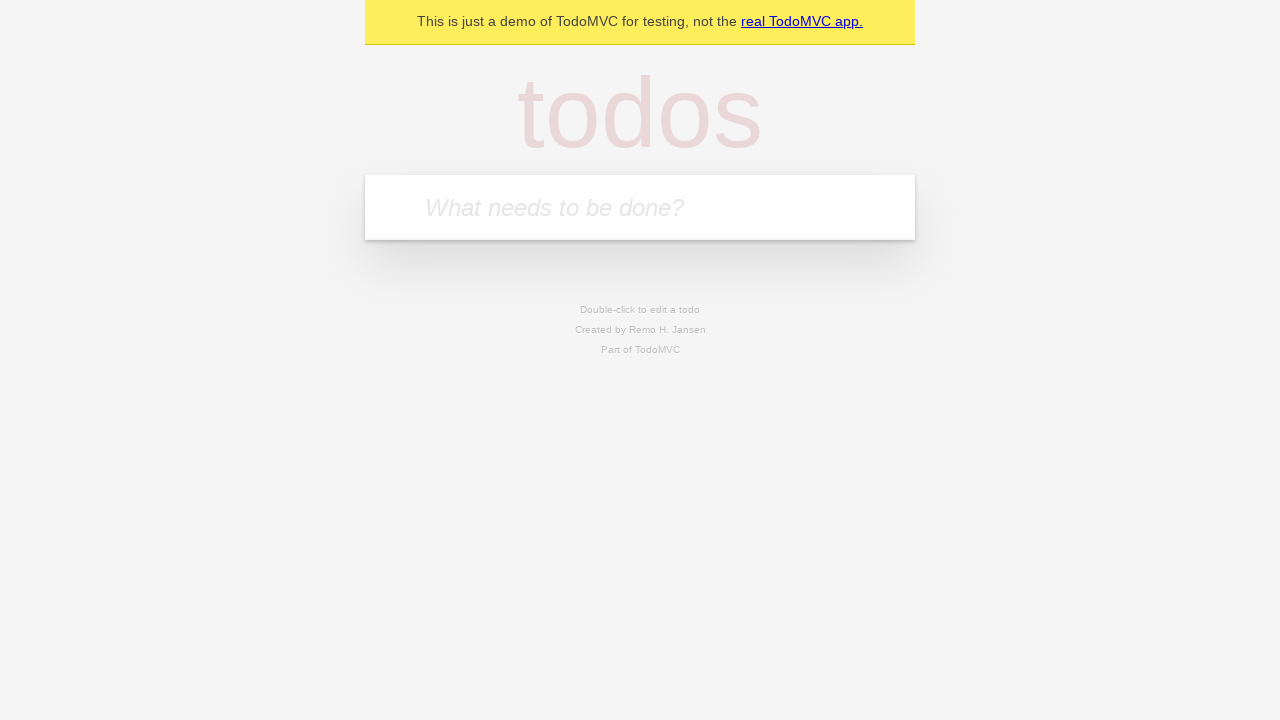

Filled todo input with 'buy some cheese' on internal:attr=[placeholder="What needs to be done?"i]
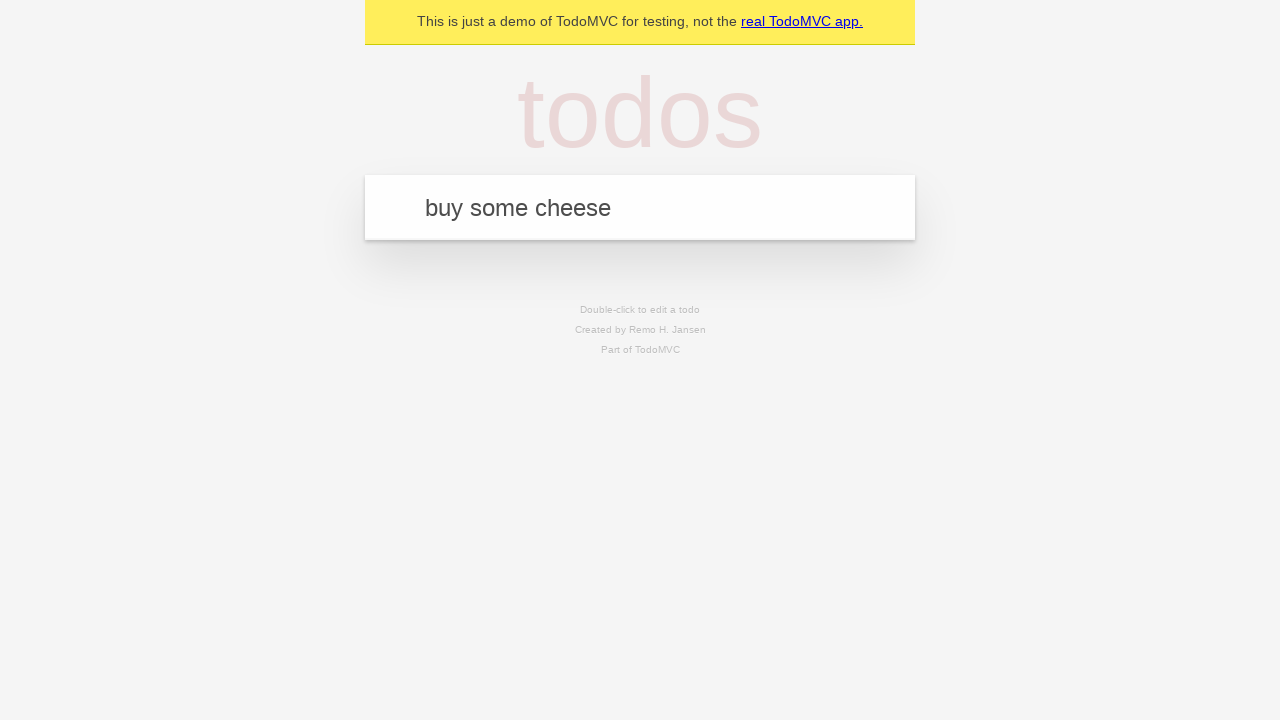

Pressed Enter to add 'buy some cheese' to todo list on internal:attr=[placeholder="What needs to be done?"i]
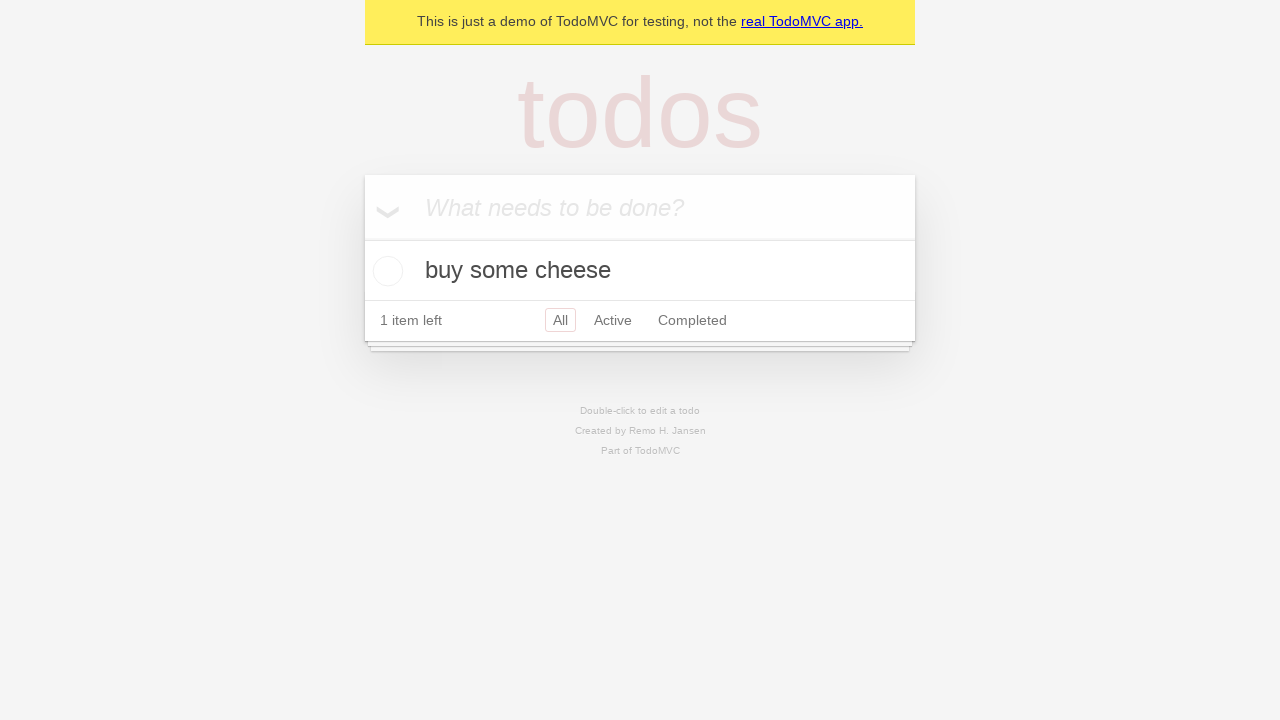

Filled todo input with 'feed the cat' on internal:attr=[placeholder="What needs to be done?"i]
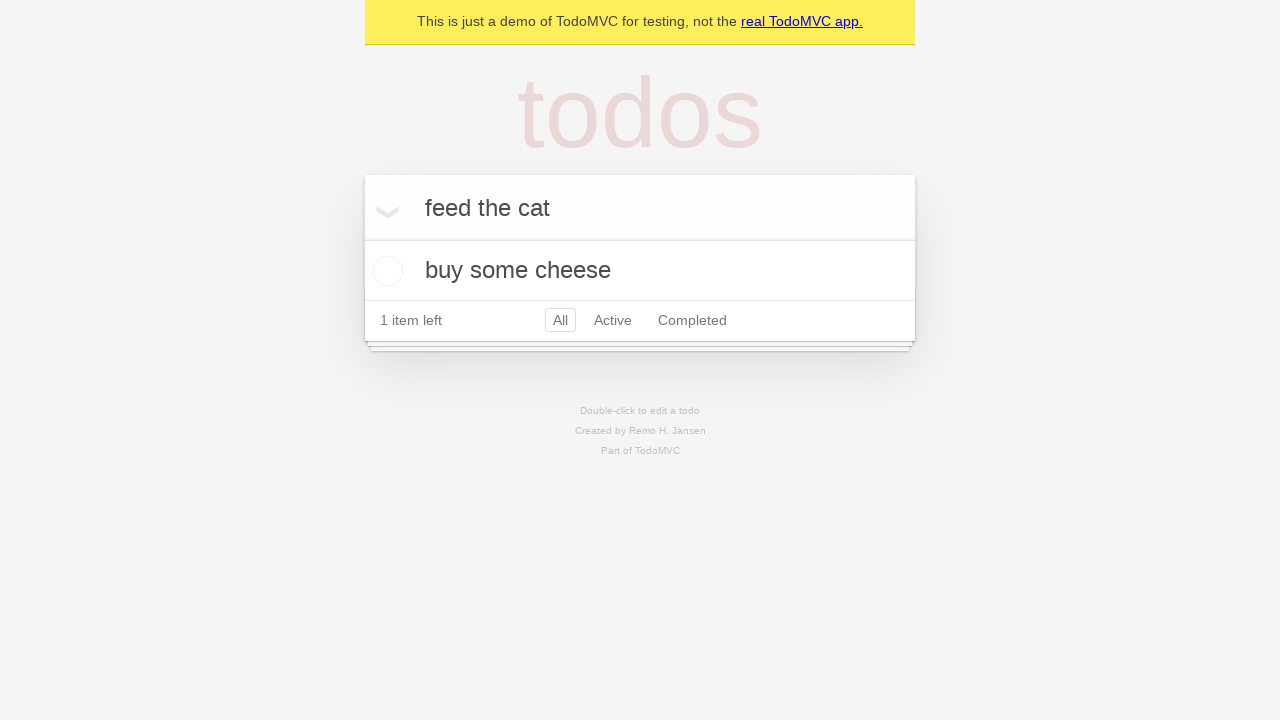

Pressed Enter to add 'feed the cat' to todo list on internal:attr=[placeholder="What needs to be done?"i]
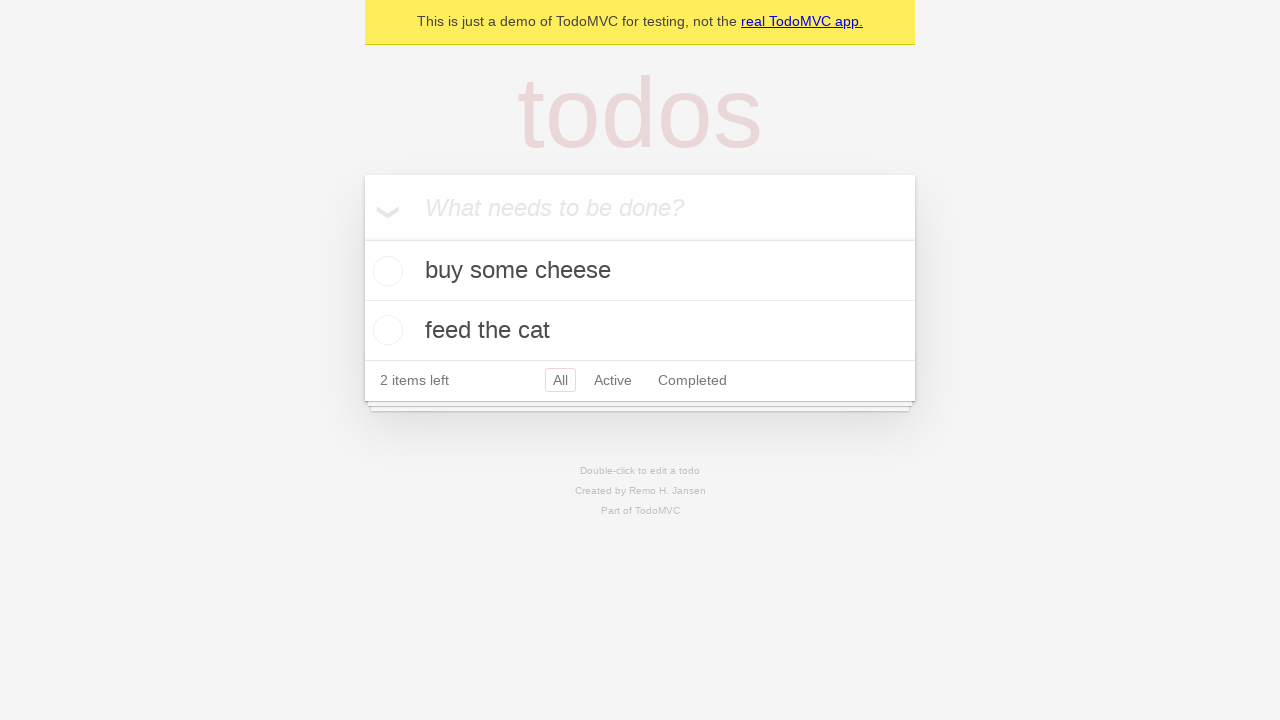

Filled todo input with 'book a doctors appointment' on internal:attr=[placeholder="What needs to be done?"i]
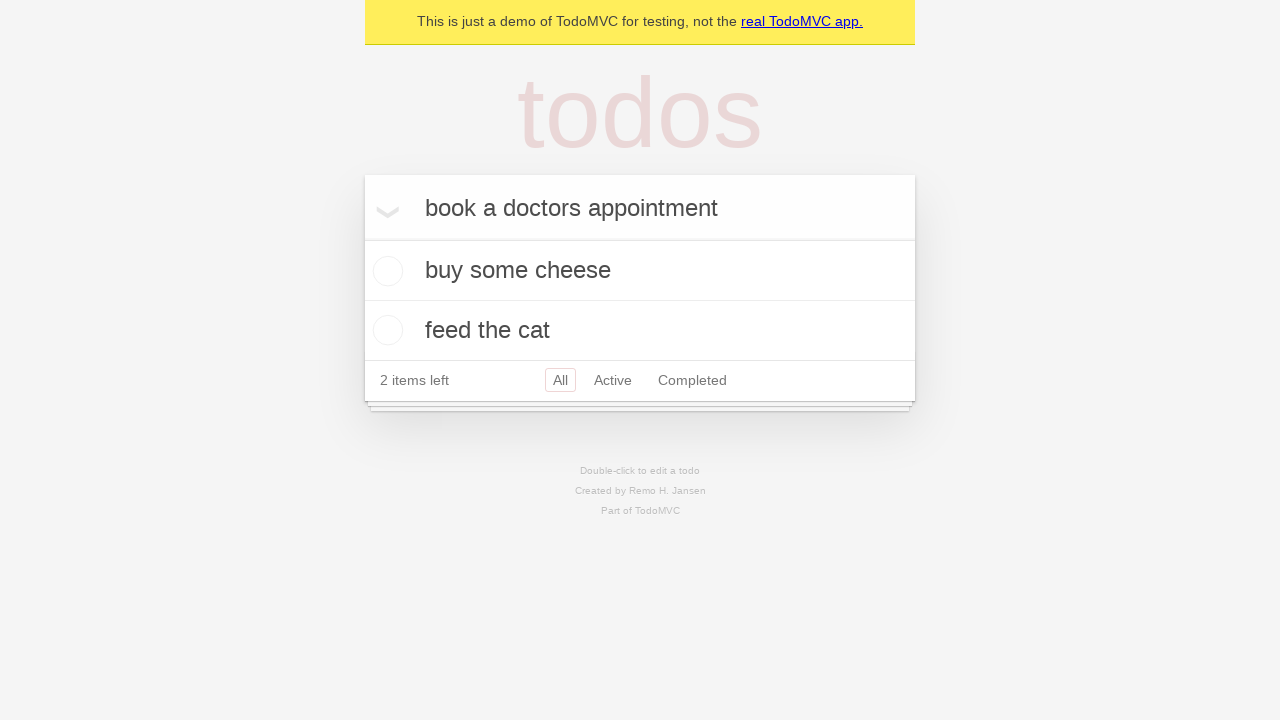

Pressed Enter to add 'book a doctors appointment' to todo list on internal:attr=[placeholder="What needs to be done?"i]
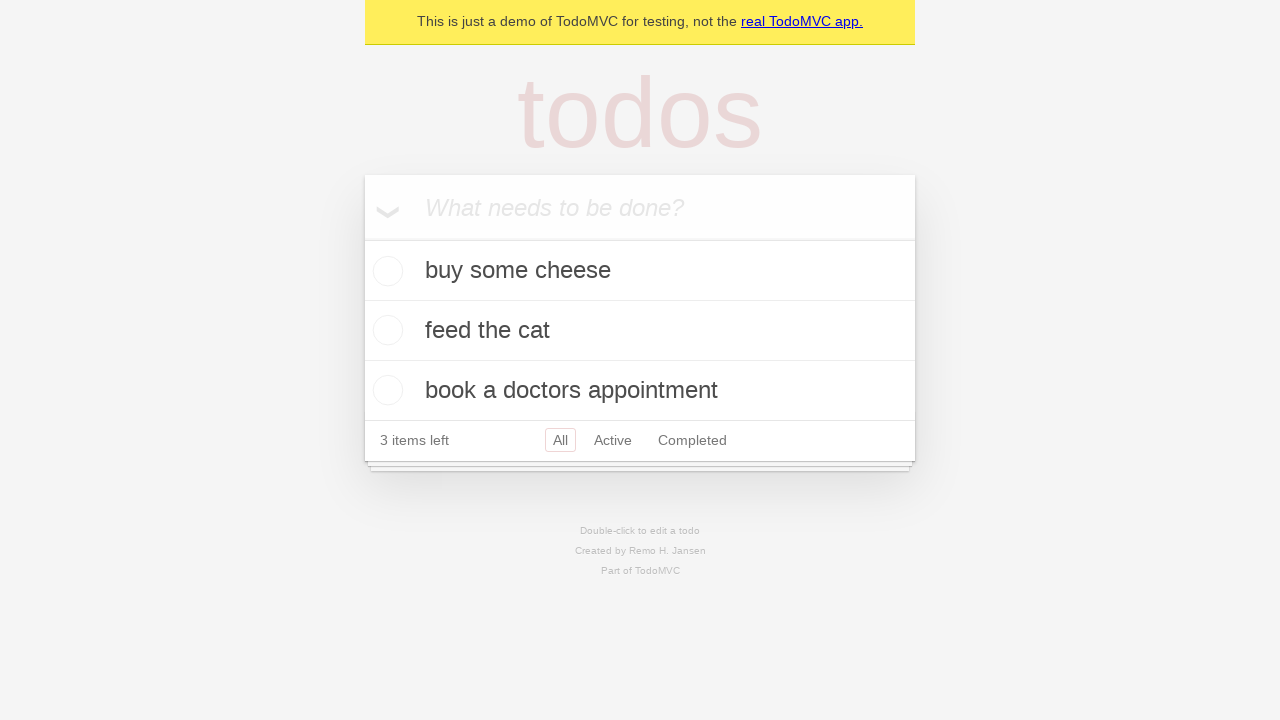

Located all todo items
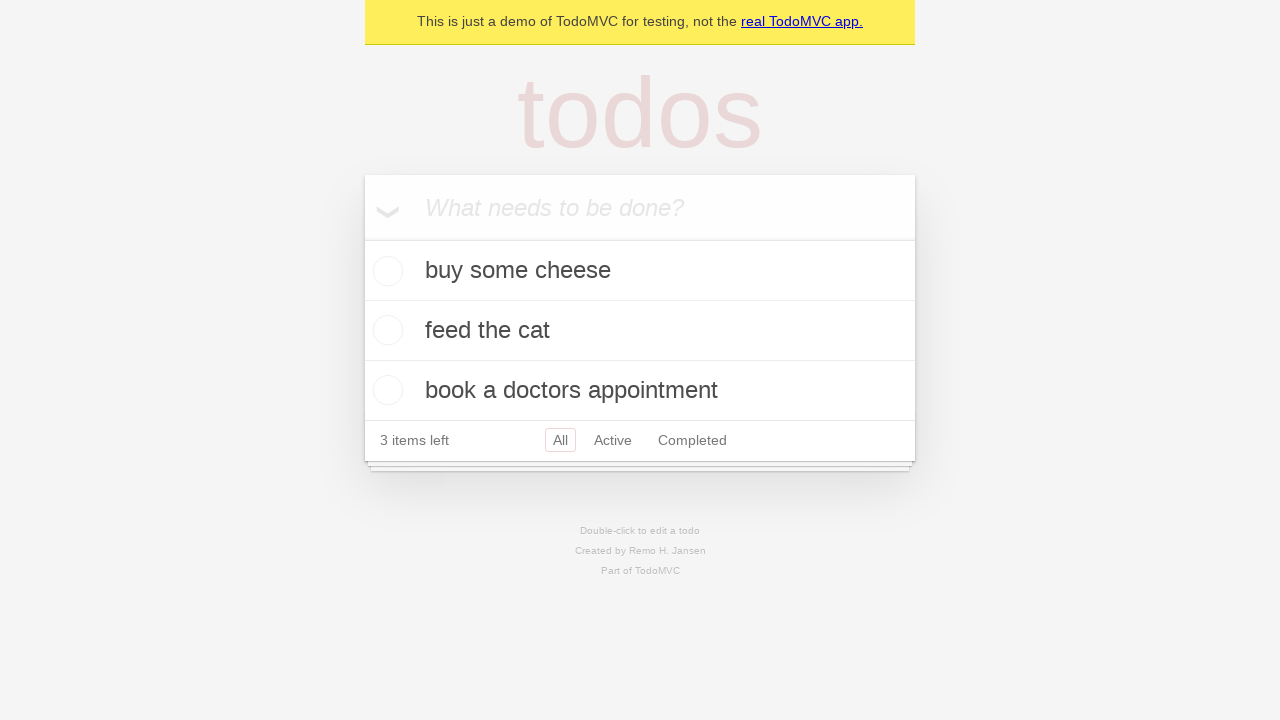

Checked the second todo item (feed the cat) at (385, 330) on internal:testid=[data-testid="todo-item"s] >> nth=1 >> internal:role=checkbox
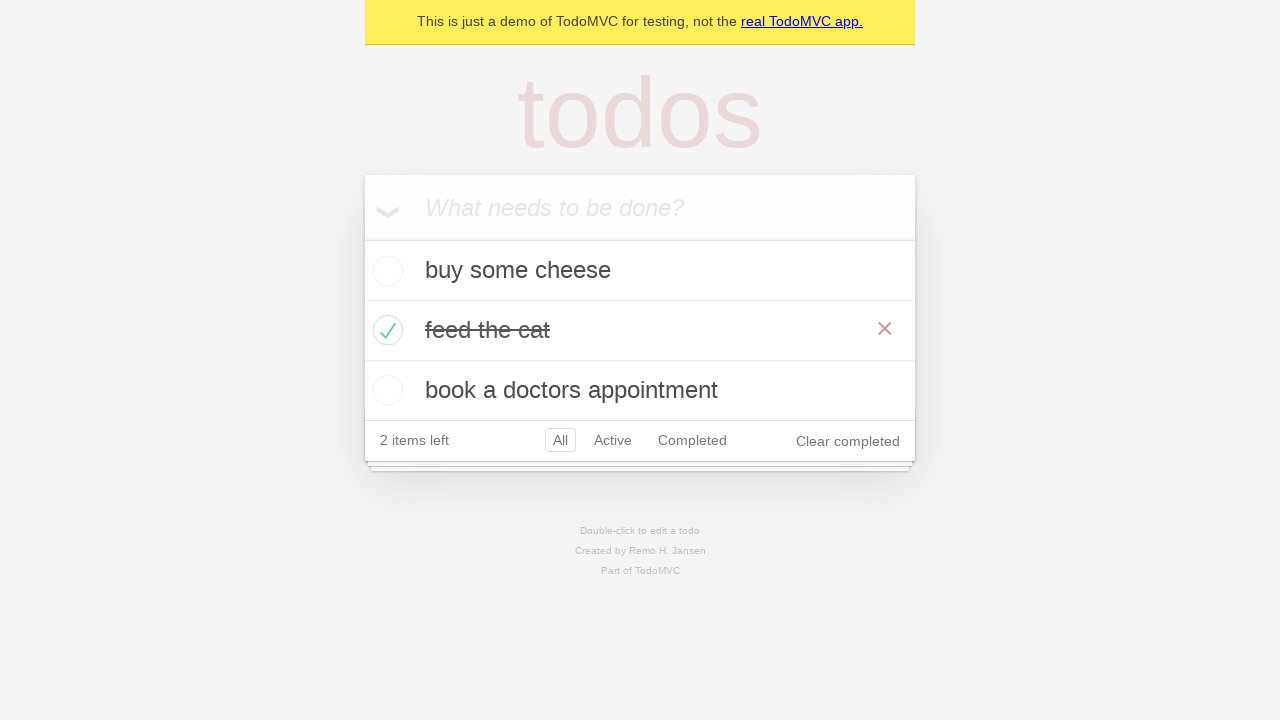

Clicked 'Clear completed' button to remove completed items at (848, 441) on internal:role=button[name="Clear completed"i]
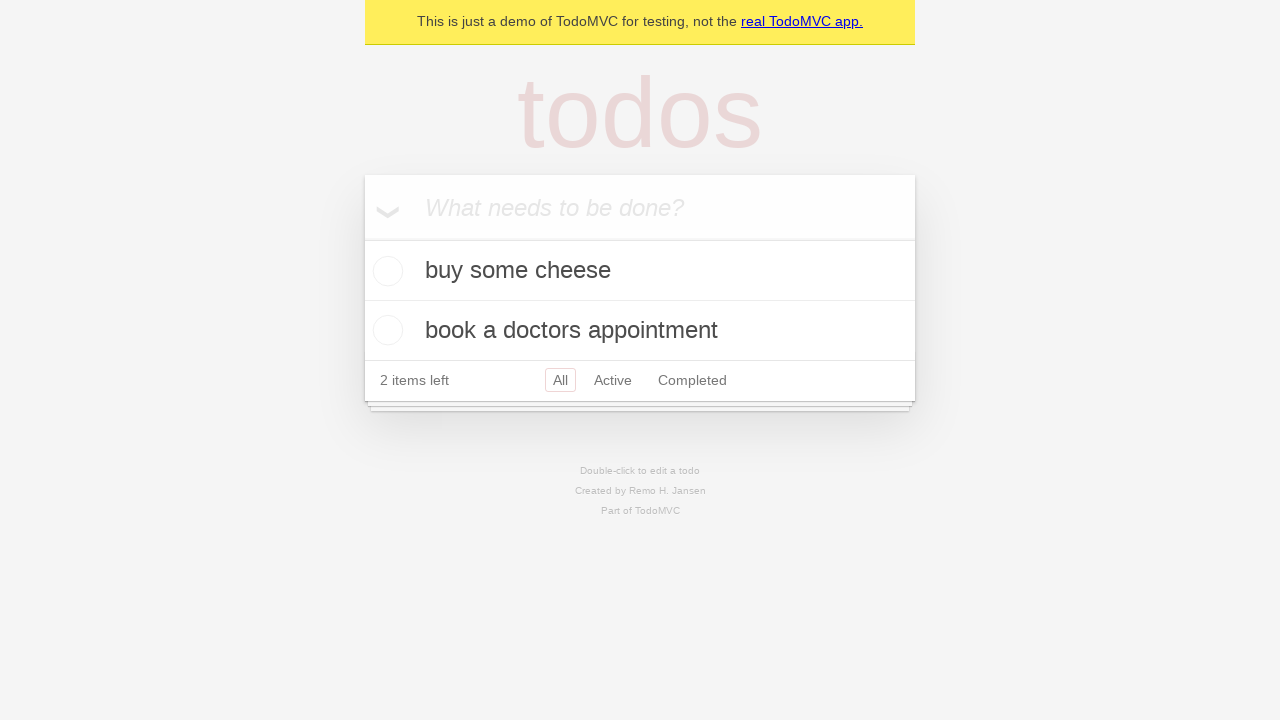

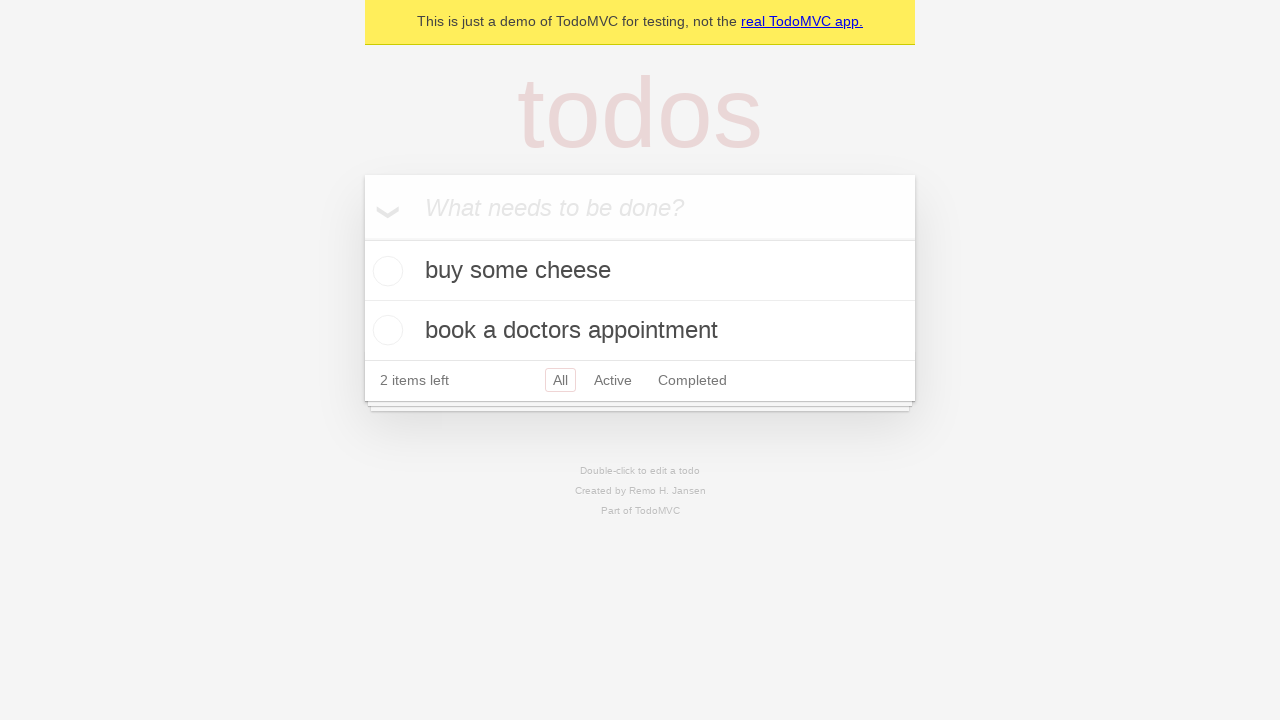